Tests JavaScript prompt alert functionality by clicking the prompt button, entering text into the alert dialog, and accepting it.

Starting URL: https://the-internet.herokuapp.com/javascript_alerts

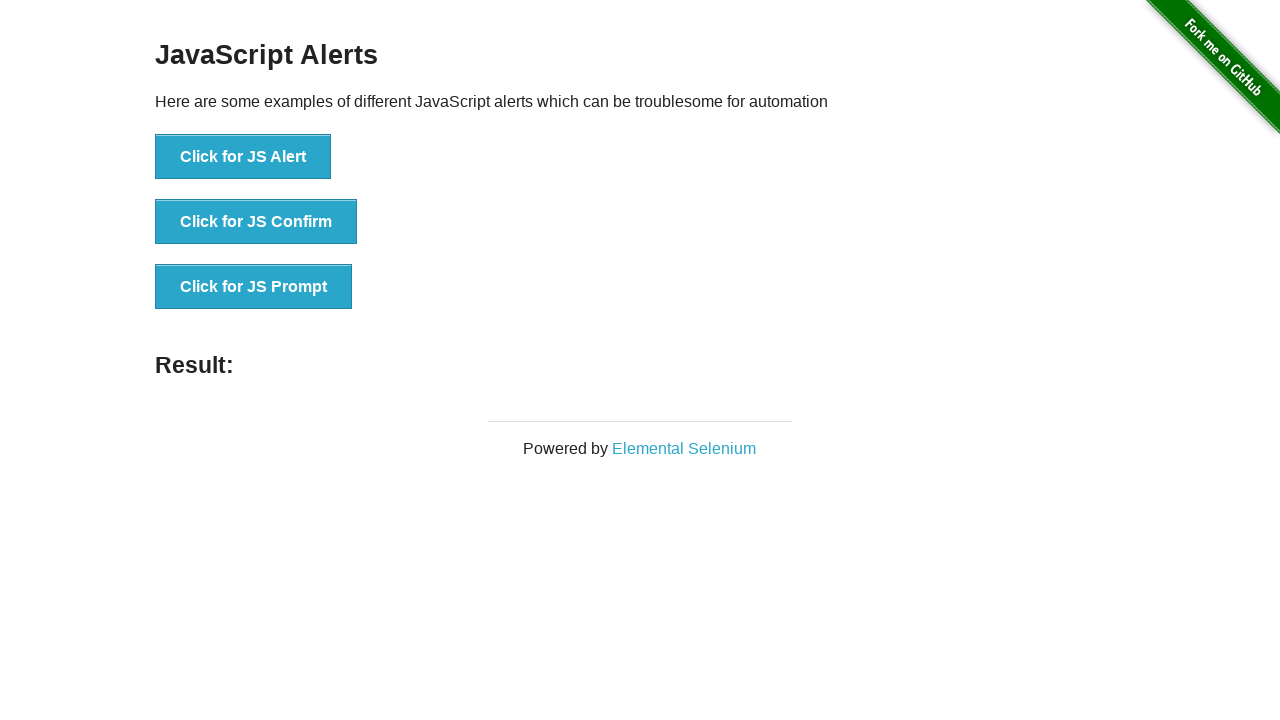

Clicked the JS Prompt button at (254, 287) on xpath=//button[text()='Click for JS Prompt']
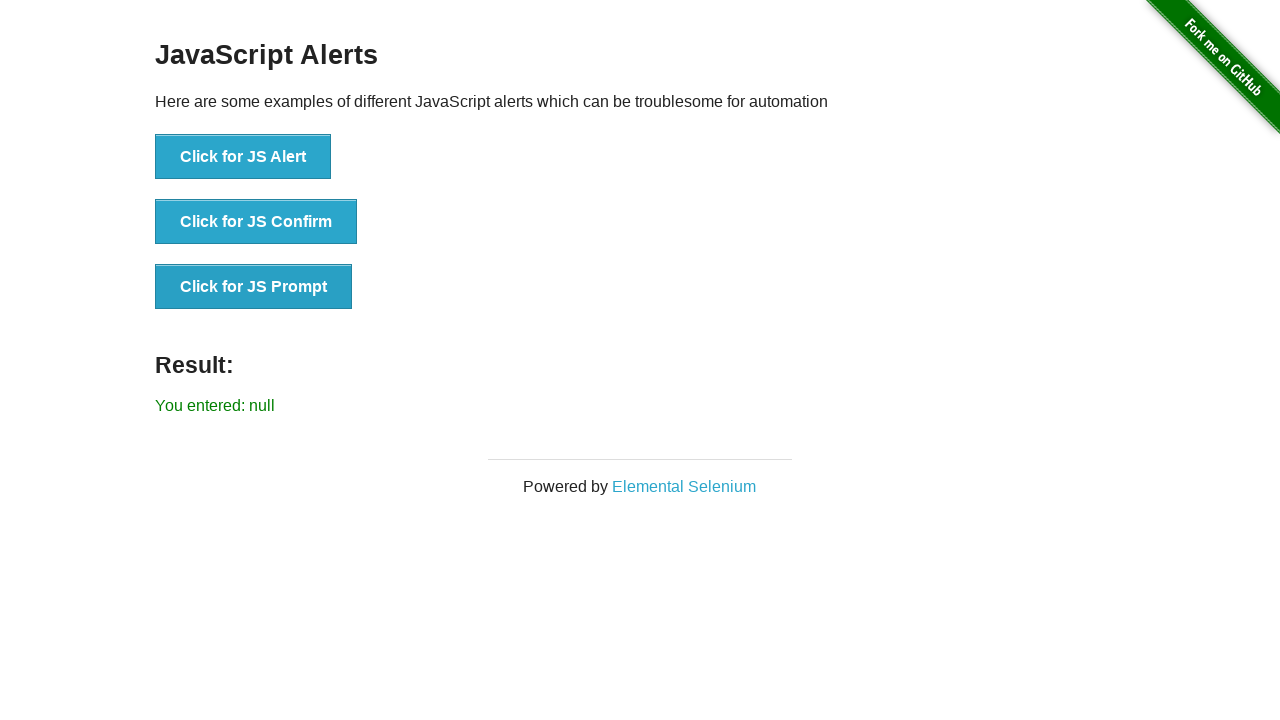

Set up dialog event handler
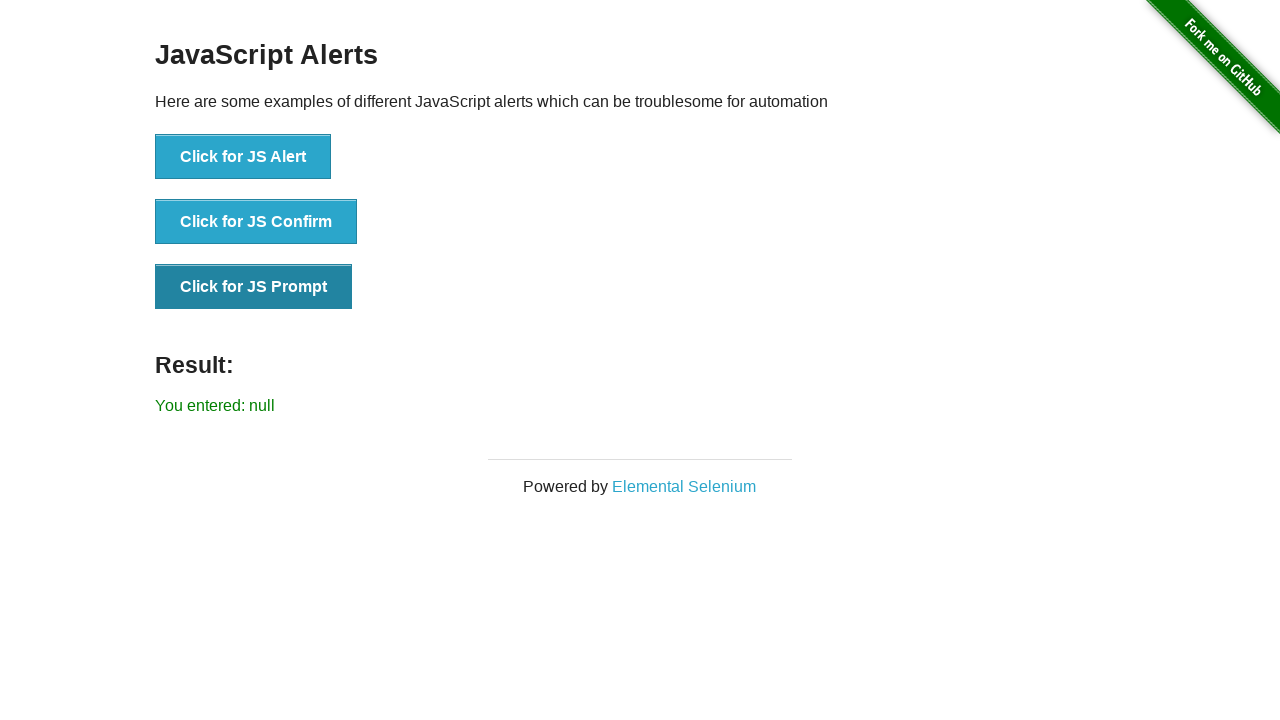

Removed dialog event listener
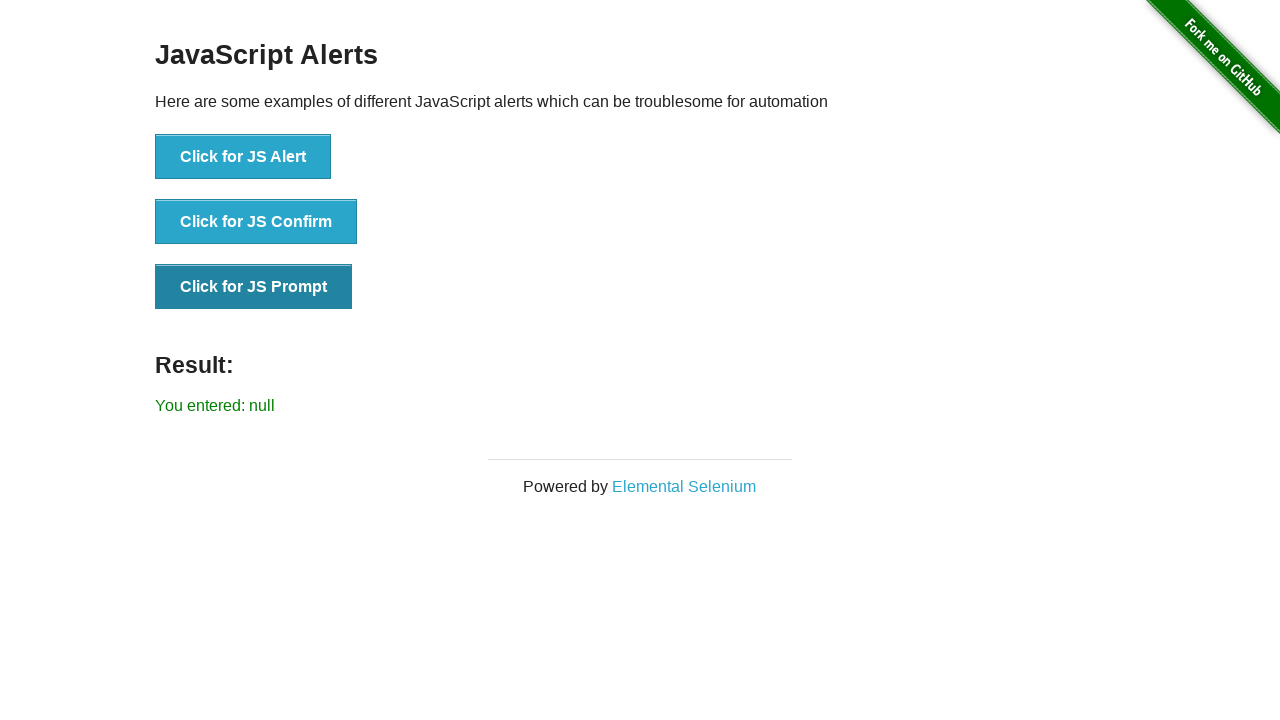

Set up single-use dialog handler to accept with text 'hello'
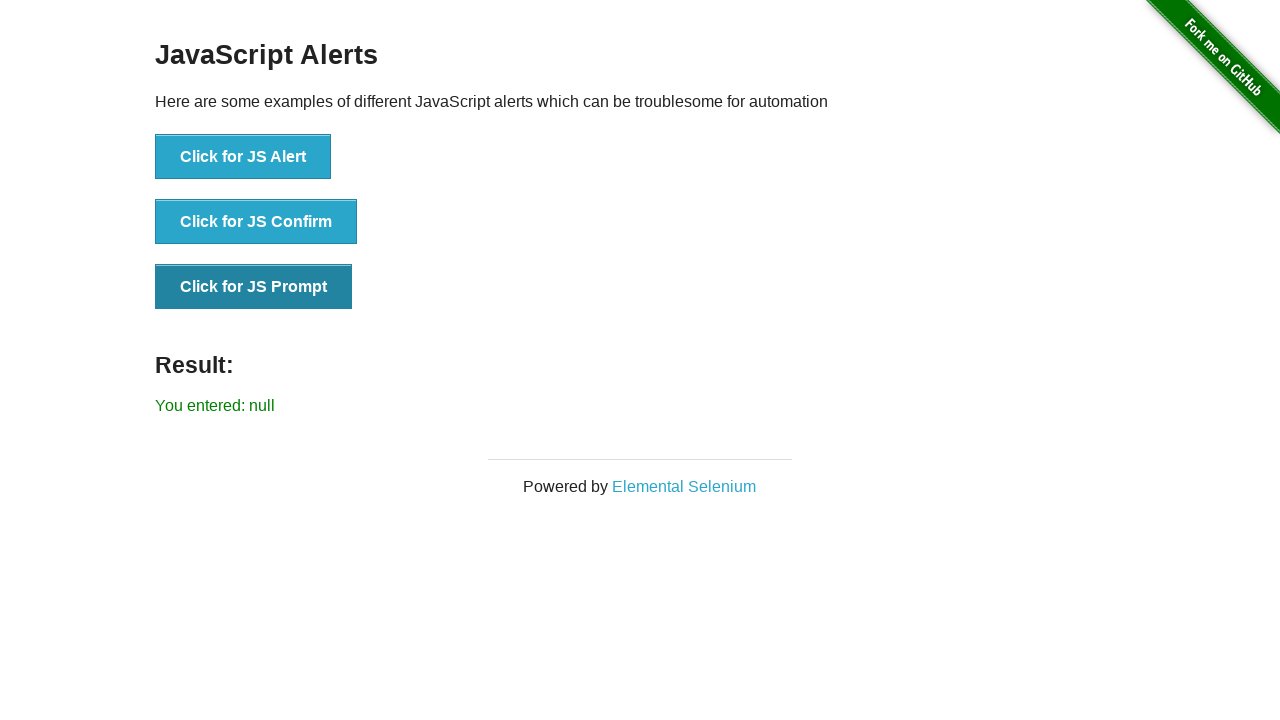

Clicked the JS Prompt button to trigger the alert dialog at (254, 287) on xpath=//button[text()='Click for JS Prompt']
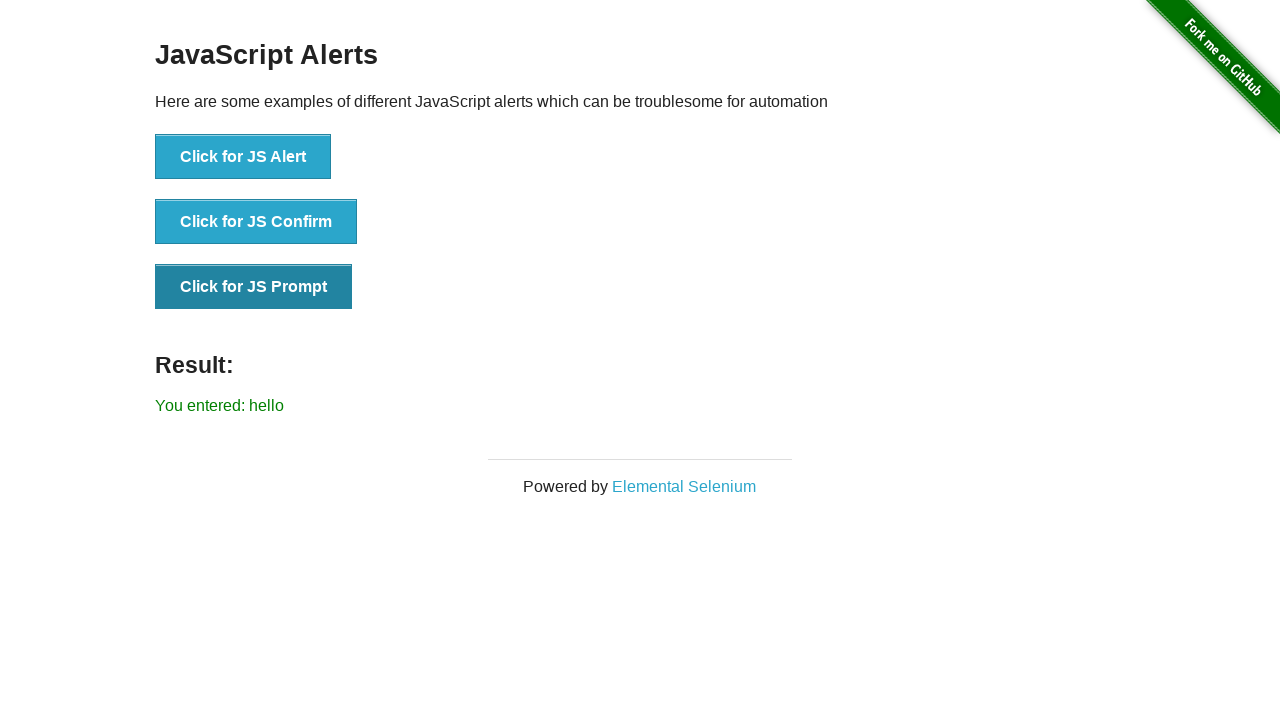

Result element appeared after accepting the prompt
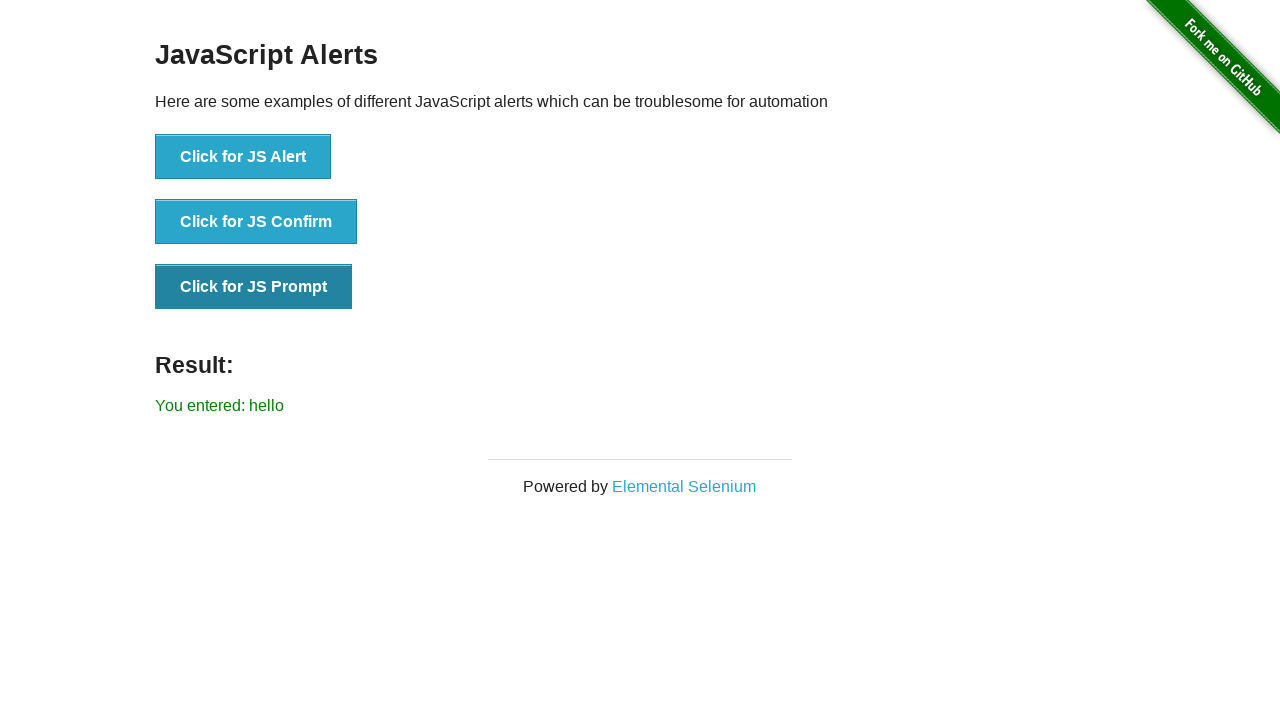

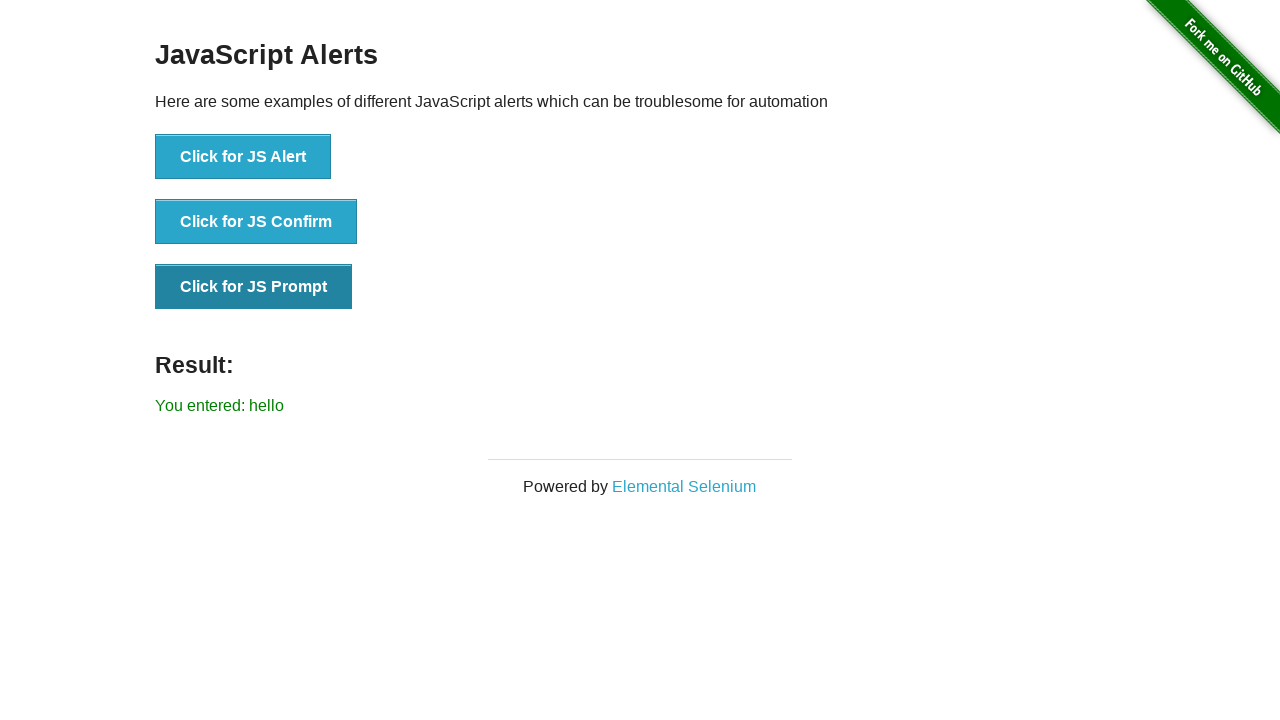